Tests jQuery dropdown search functionality by selecting different countries from a searchable dropdown menu

Starting URL: https://www.lambdatest.com/selenium-playground/jquery-dropdown-search-demo

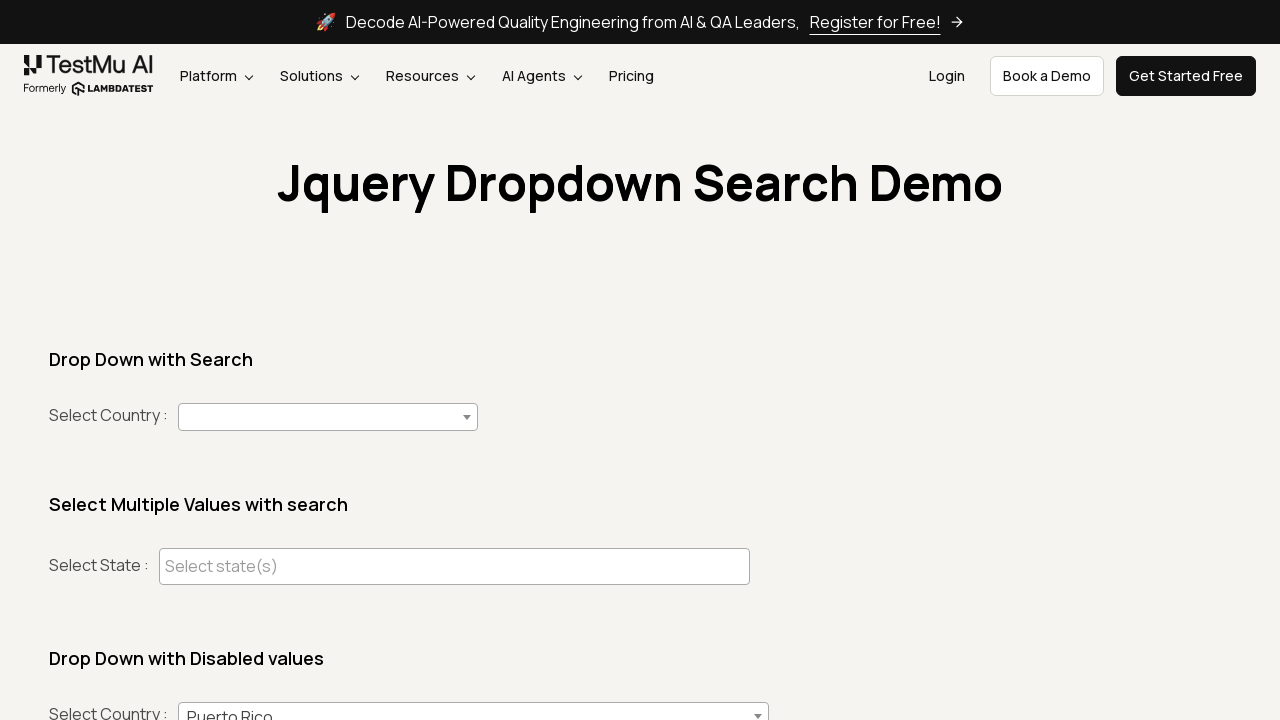

Clicked on country dropdown to open it at (328, 417) on #country+span
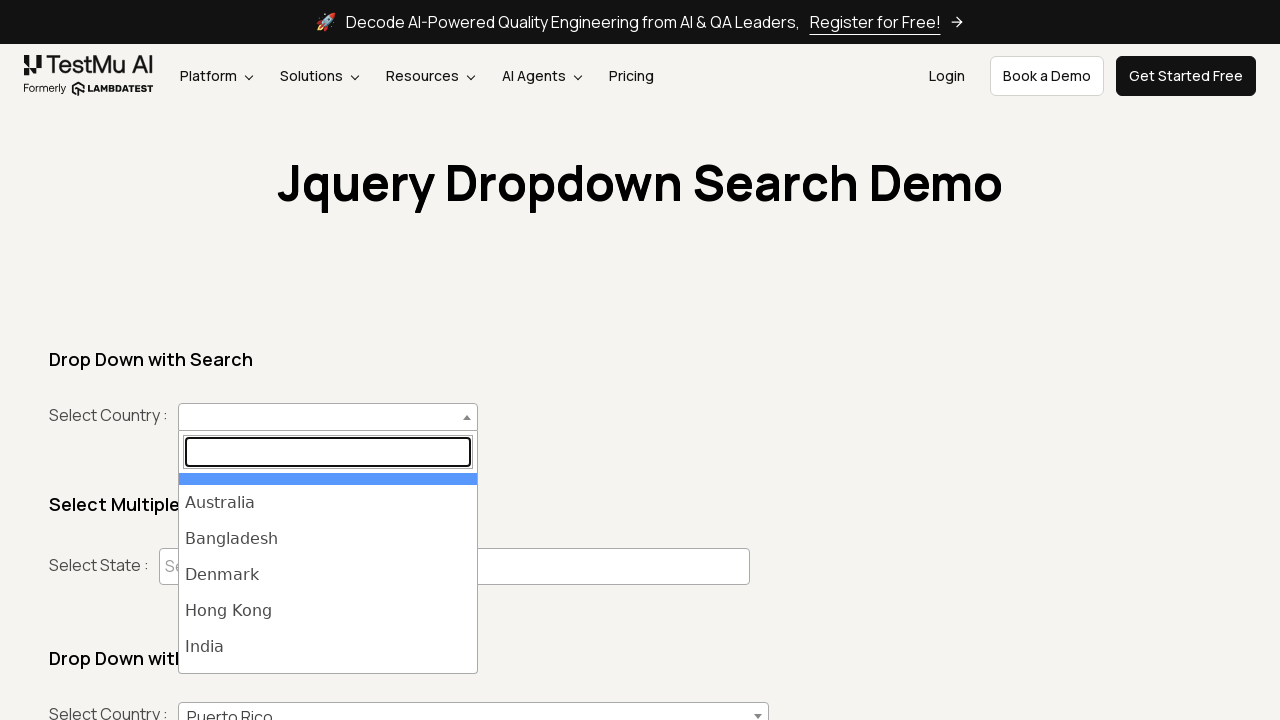

Selected India from the dropdown list at (328, 647) on ul#select2-country-results >> li >> internal:has-text="India"i
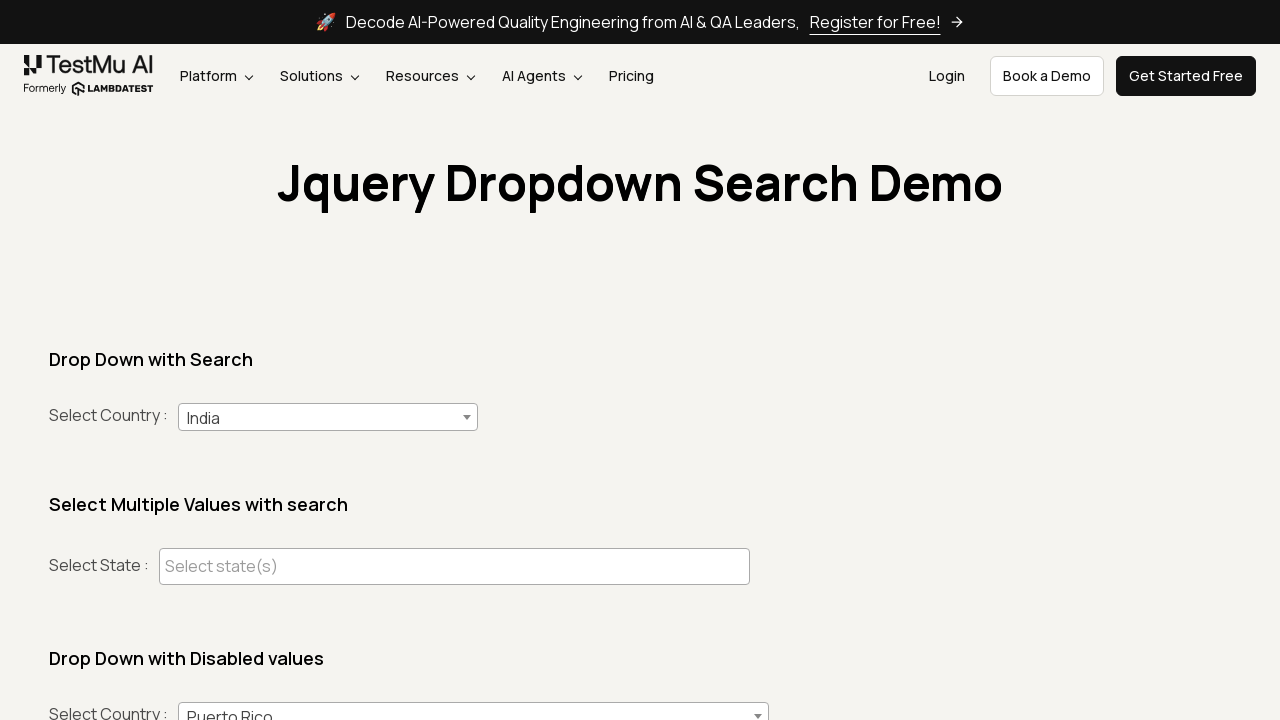

Clicked on country dropdown to open it again at (328, 417) on #country+span
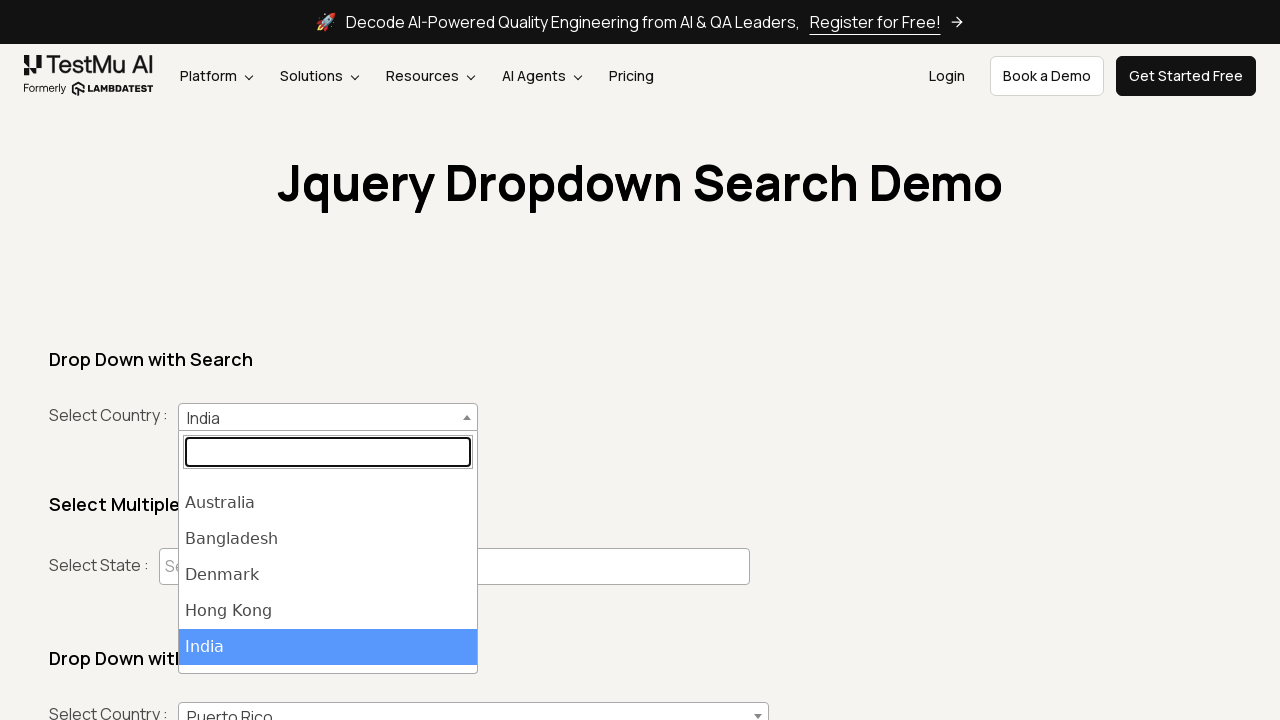

Selected Japan from the dropdown list at (328, 655) on ul#select2-country-results >> li >> internal:has-text="Japan"i
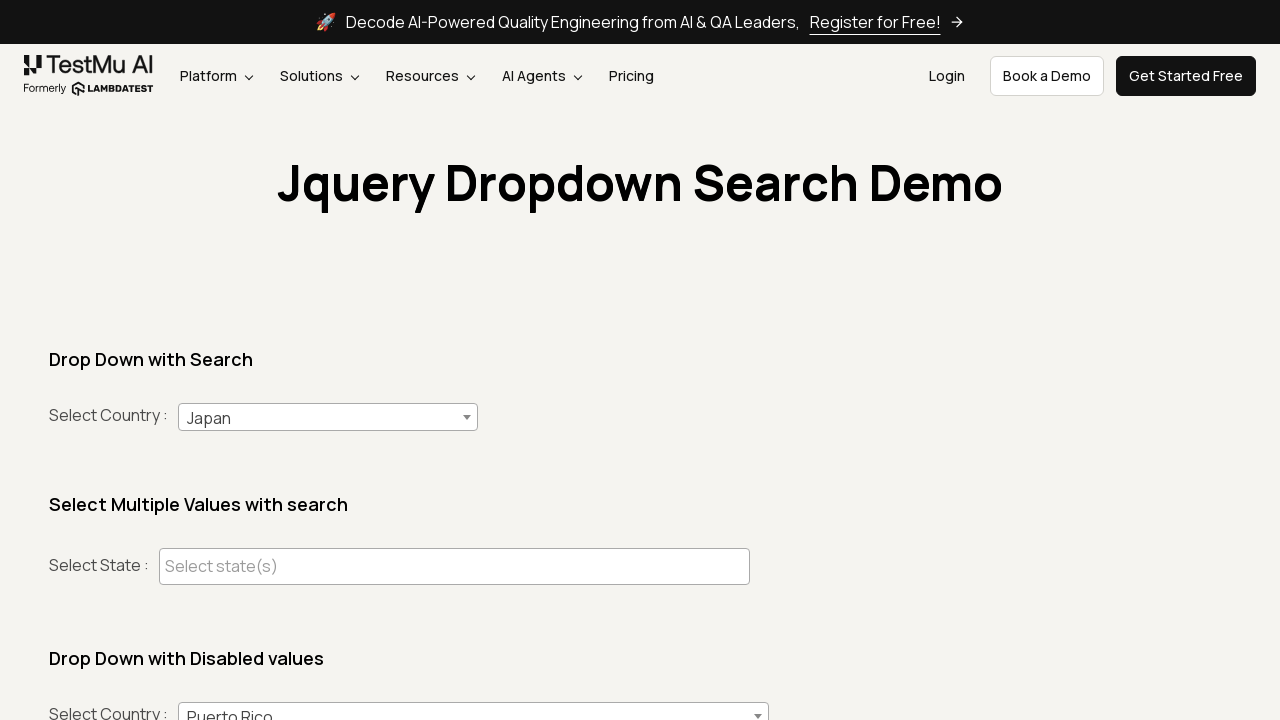

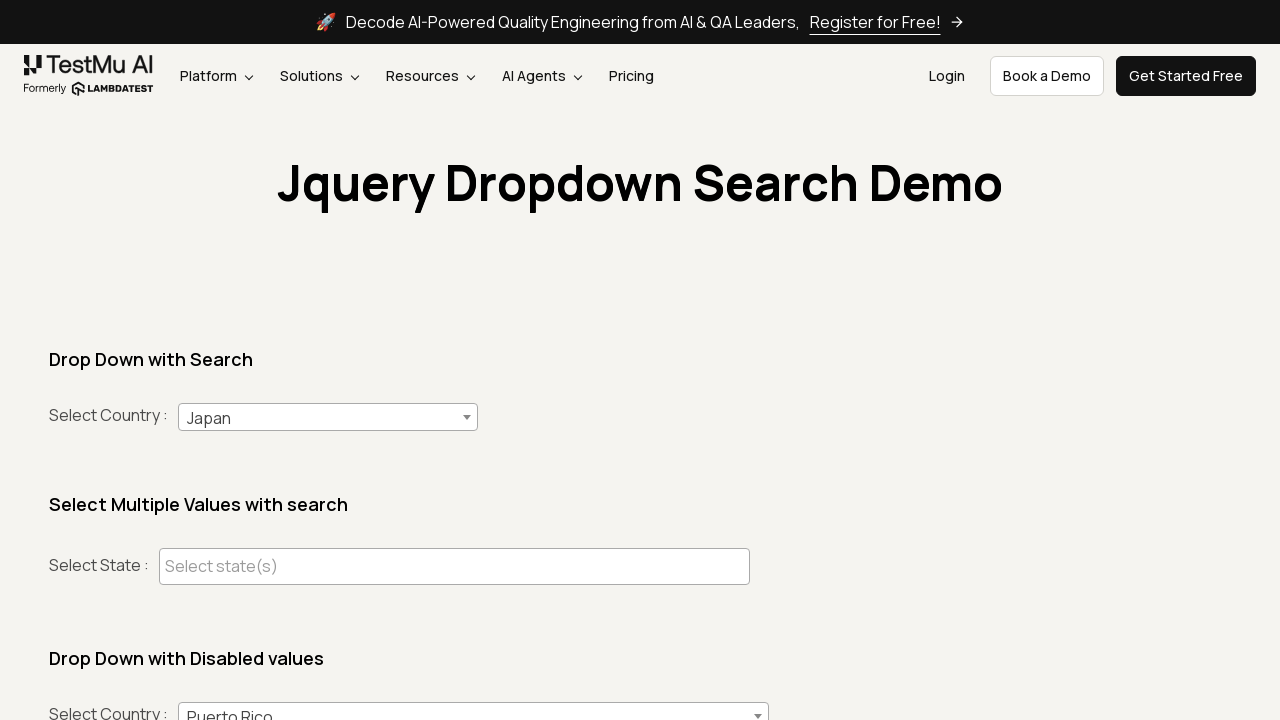